Tests the future mail form by filling in author name, message, selecting a date, entering email and clicking submit

Starting URL: https://future-mail.org/

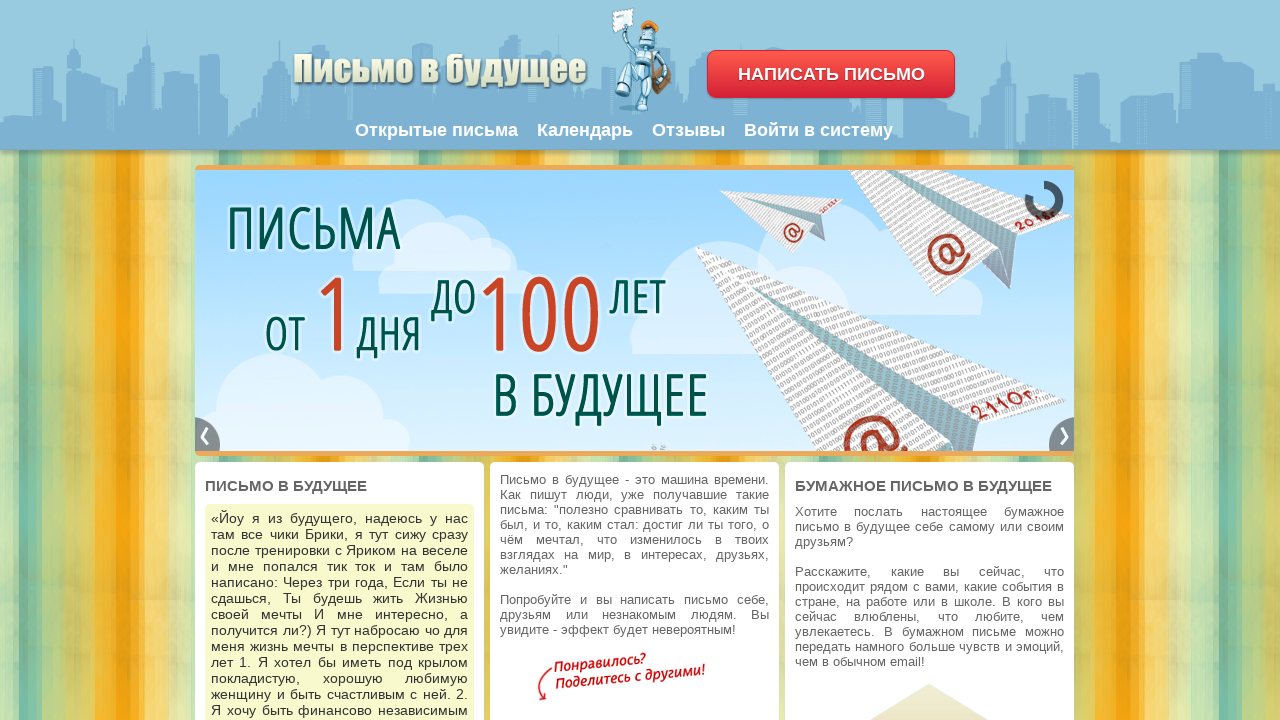

Clicked new letter button at (831, 74) on #new_letter
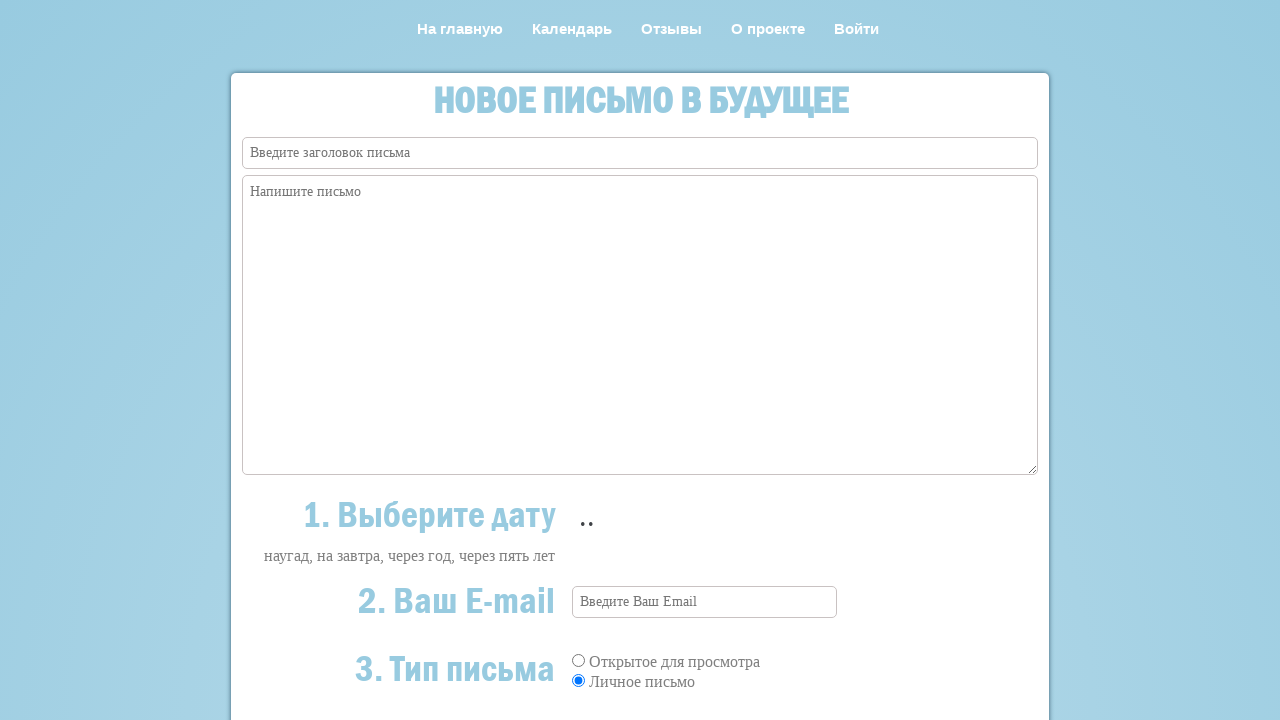

Waited 2 seconds for form to load
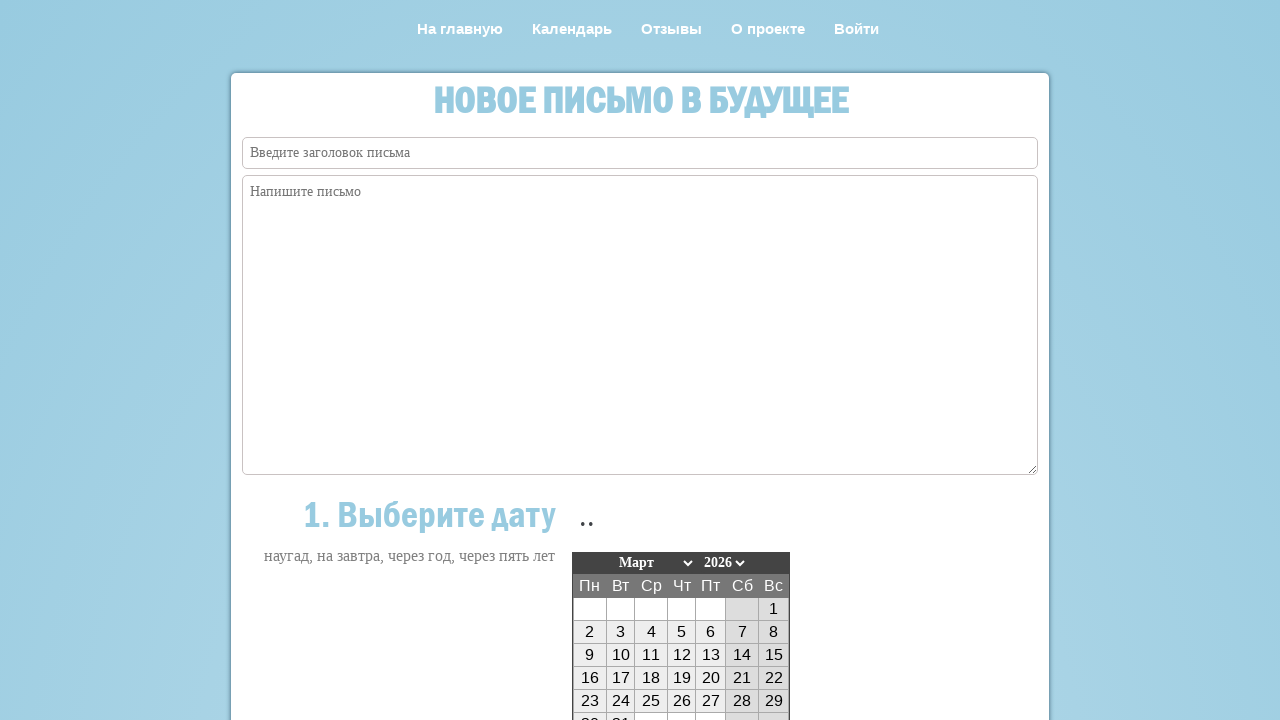

Filled author field with 'Mail to the future' on #author
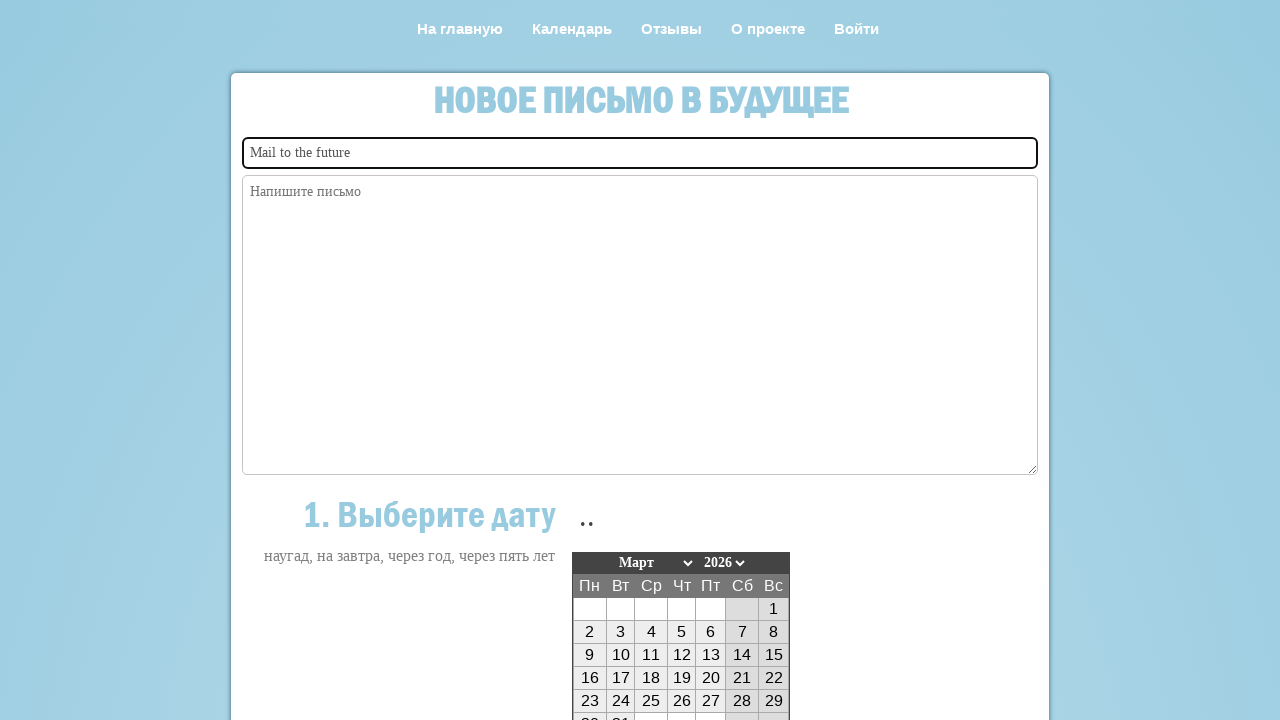

Filled message field with 'Everything will be fine' on #comment2
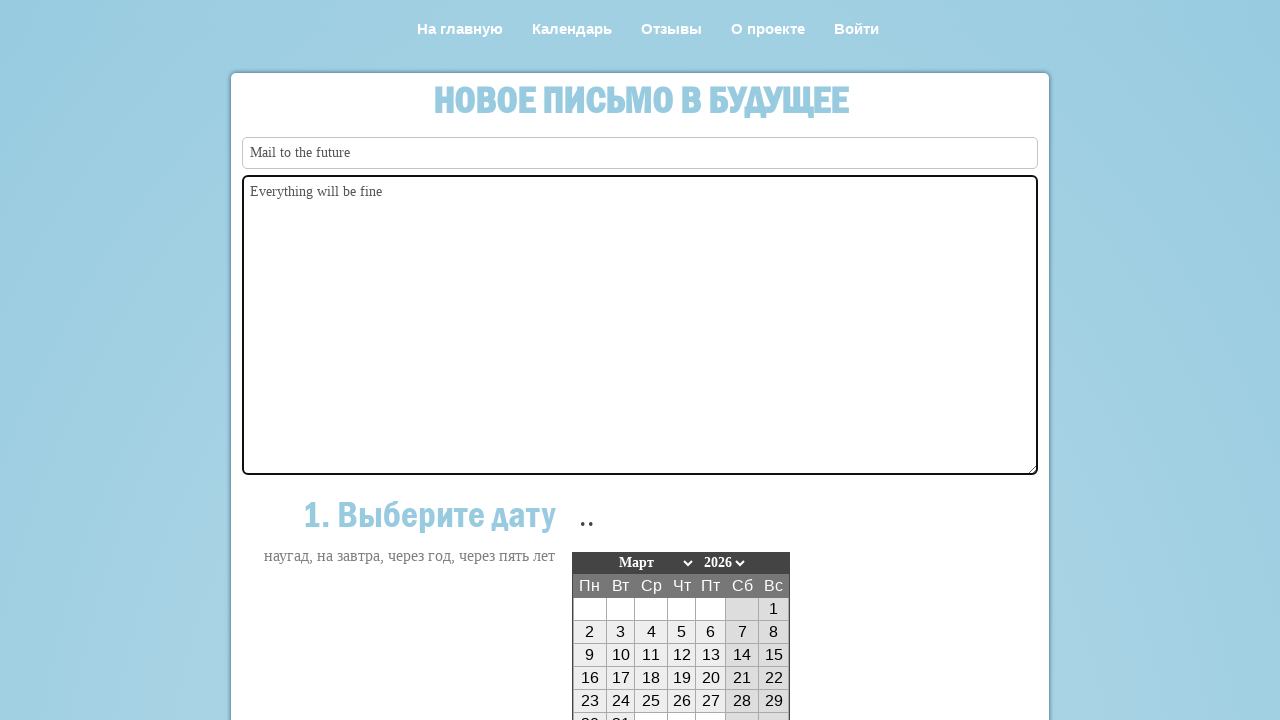

Clicked date picker at (802, 628) on #inlineDatepicker
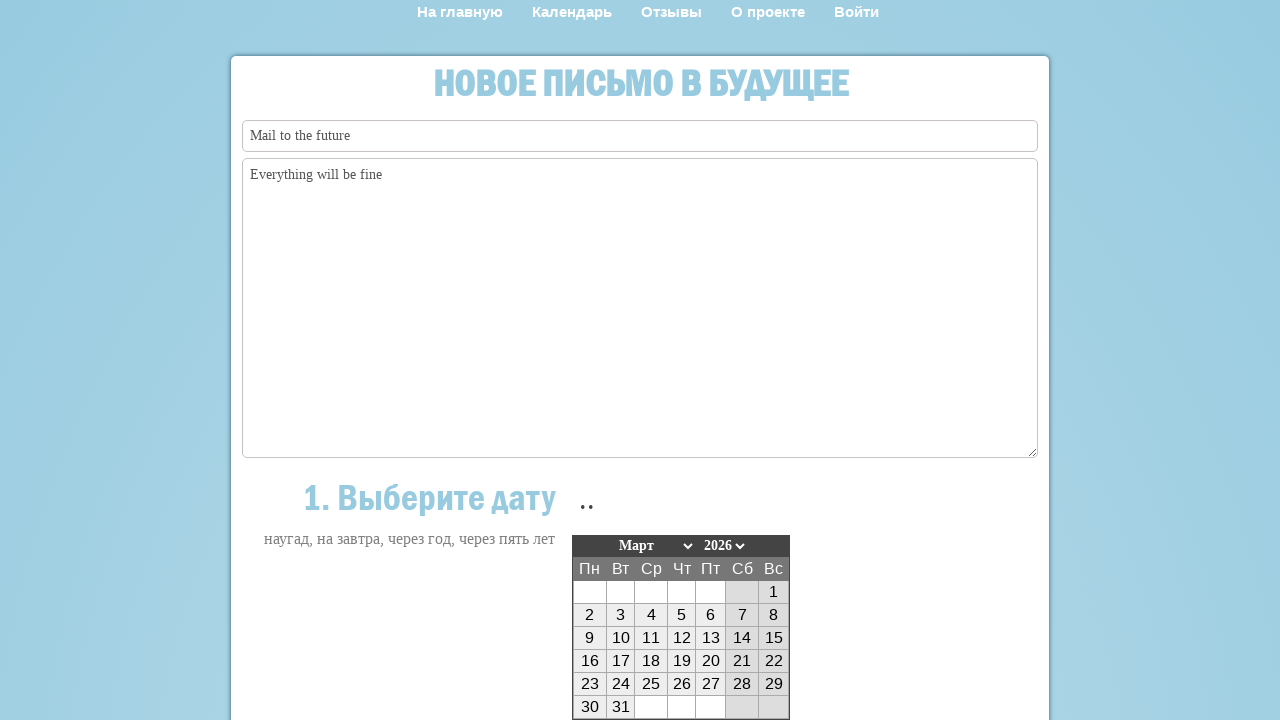

Clicked month selector for May at (704, 360) on input[name='may']
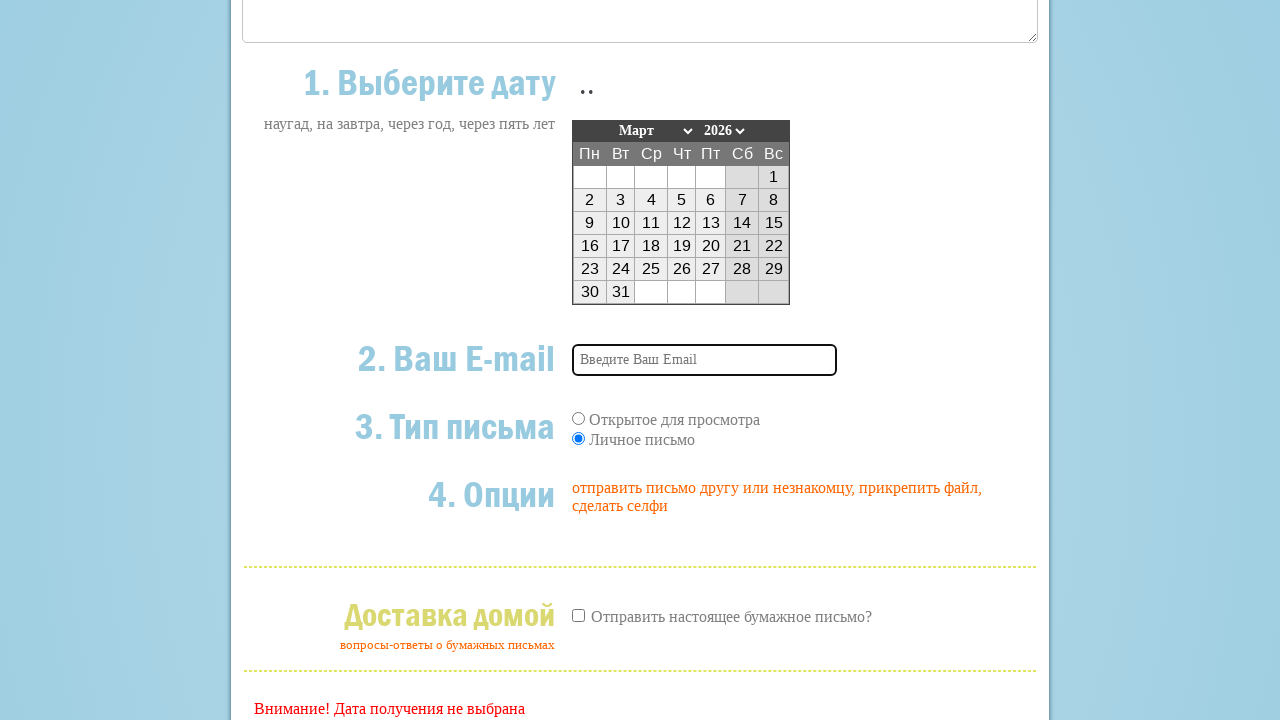

Filled email field with 'testuser2024@gmail.com' on input[name='may']
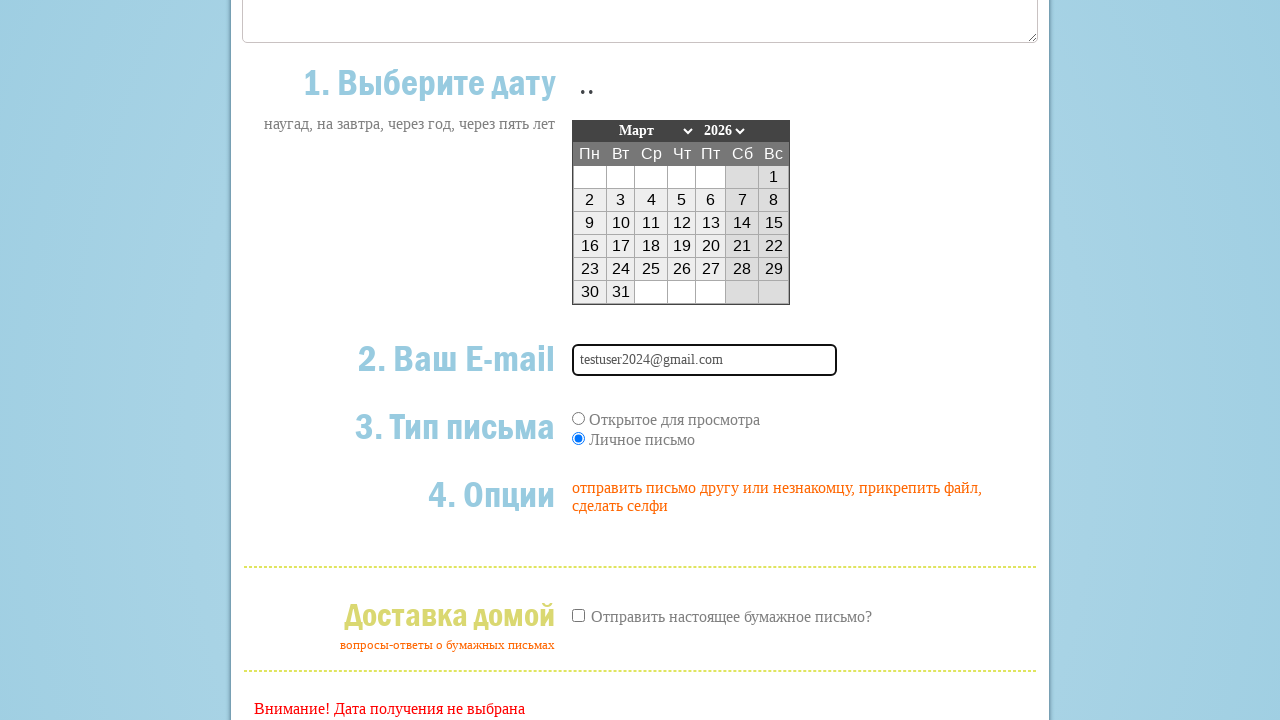

Clicked submit button to send future mail at (674, 420) on #h_2
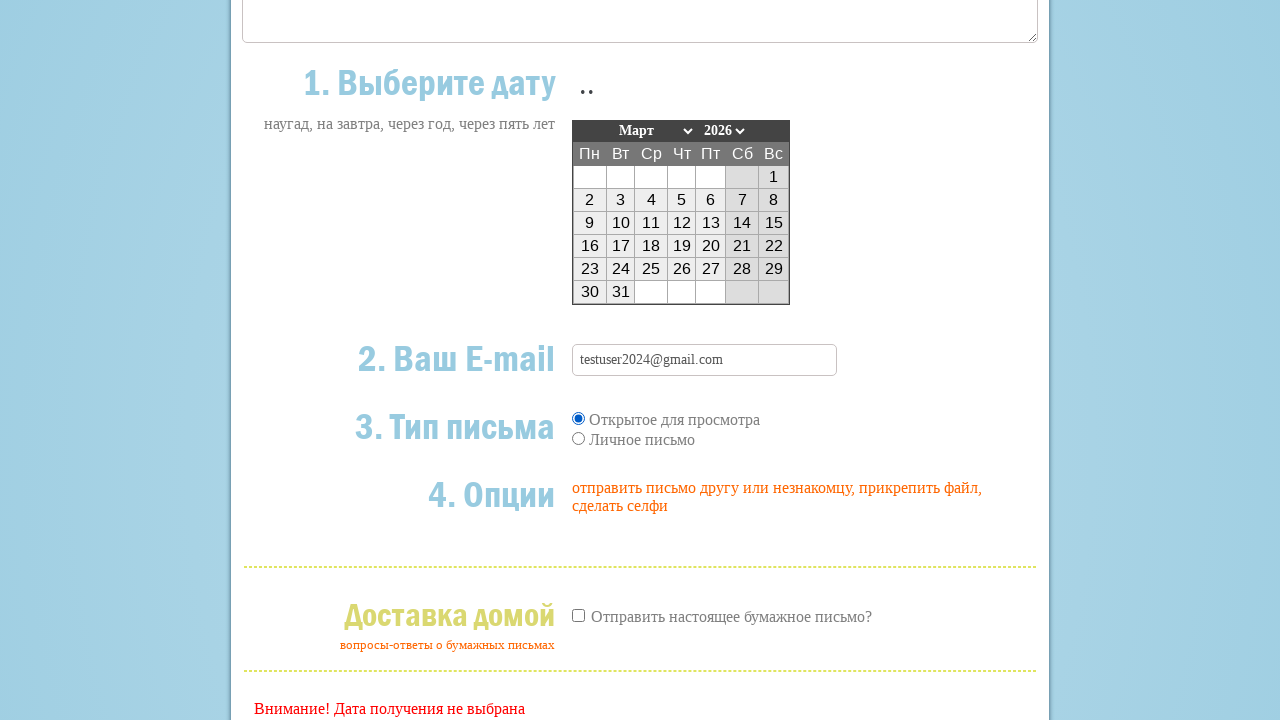

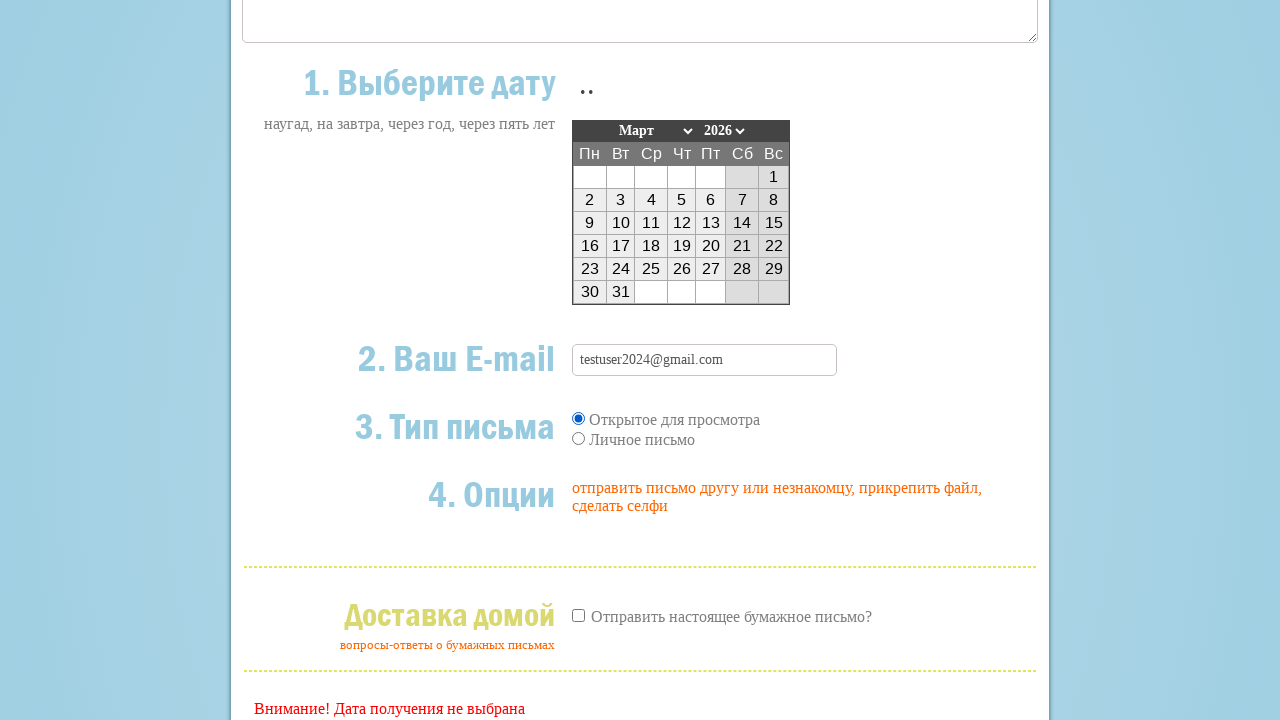